Tests a todo application by checking multiple list items, adding new todo items, and toggling their completion status

Starting URL: https://lambdatest.github.io/sample-todo-app/

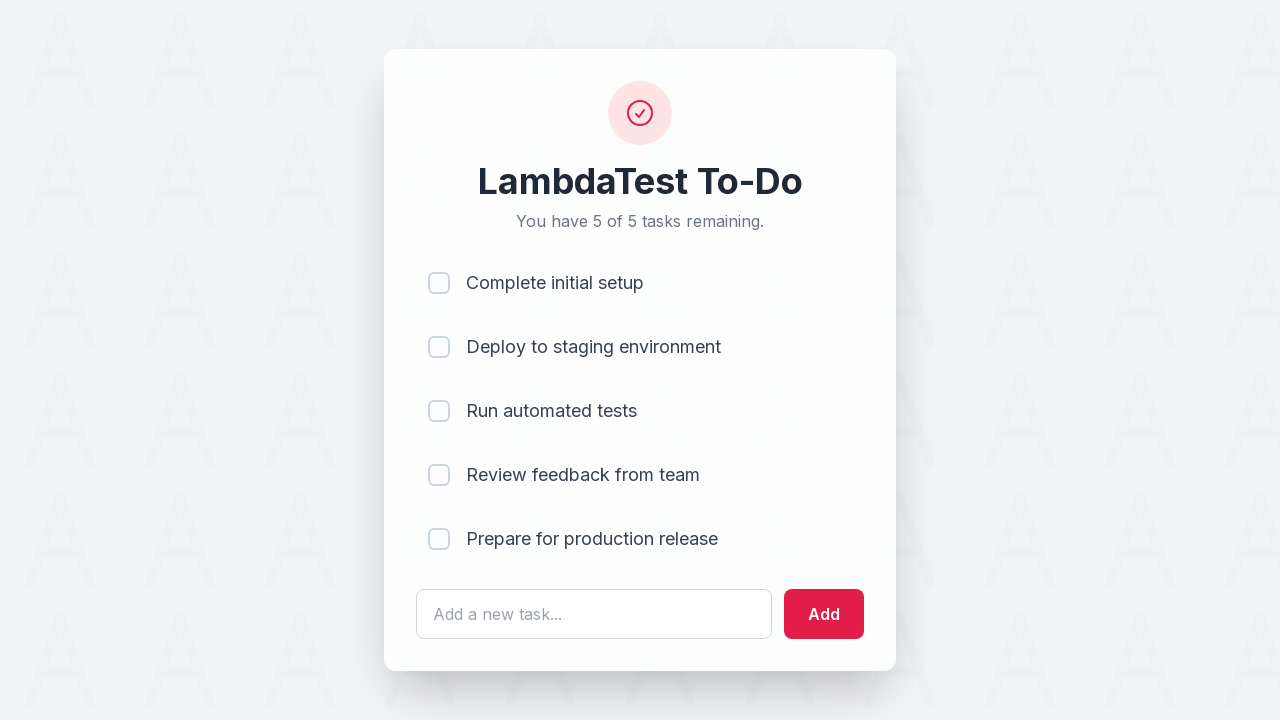

Checked first todo item (li1) at (439, 283) on input[name='li1']
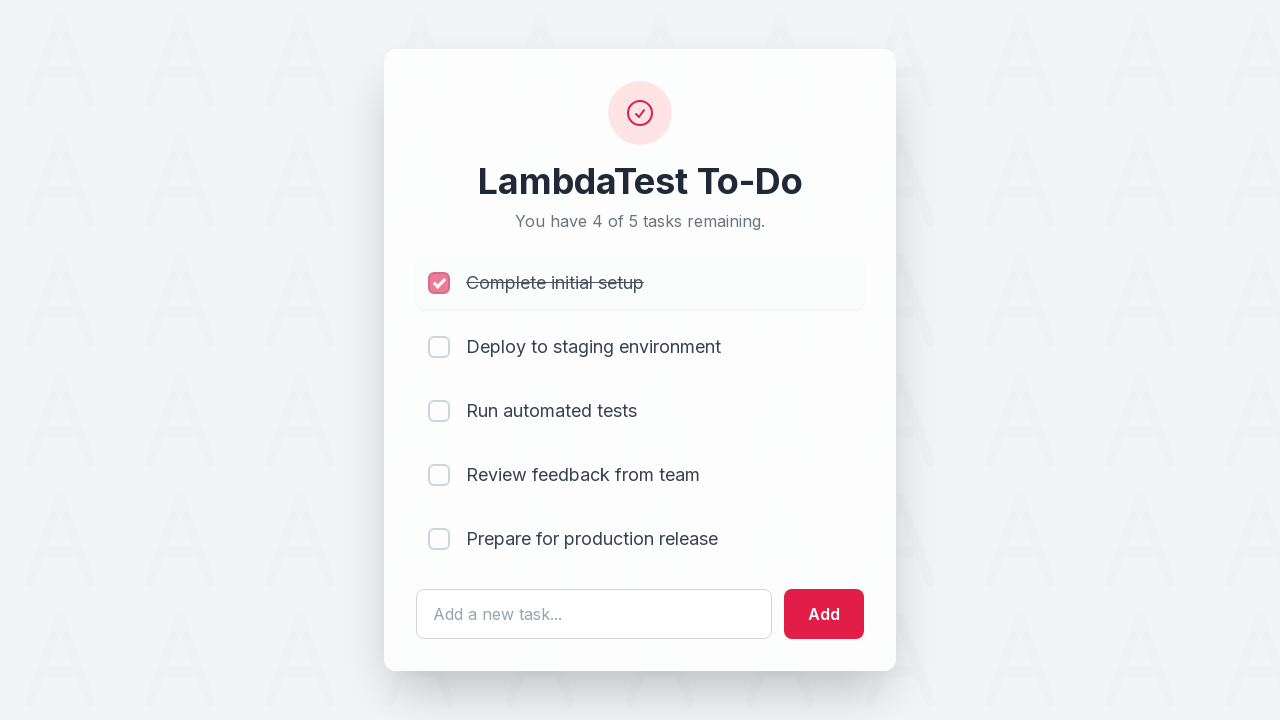

Checked second todo item (li2) at (439, 347) on input[name='li2']
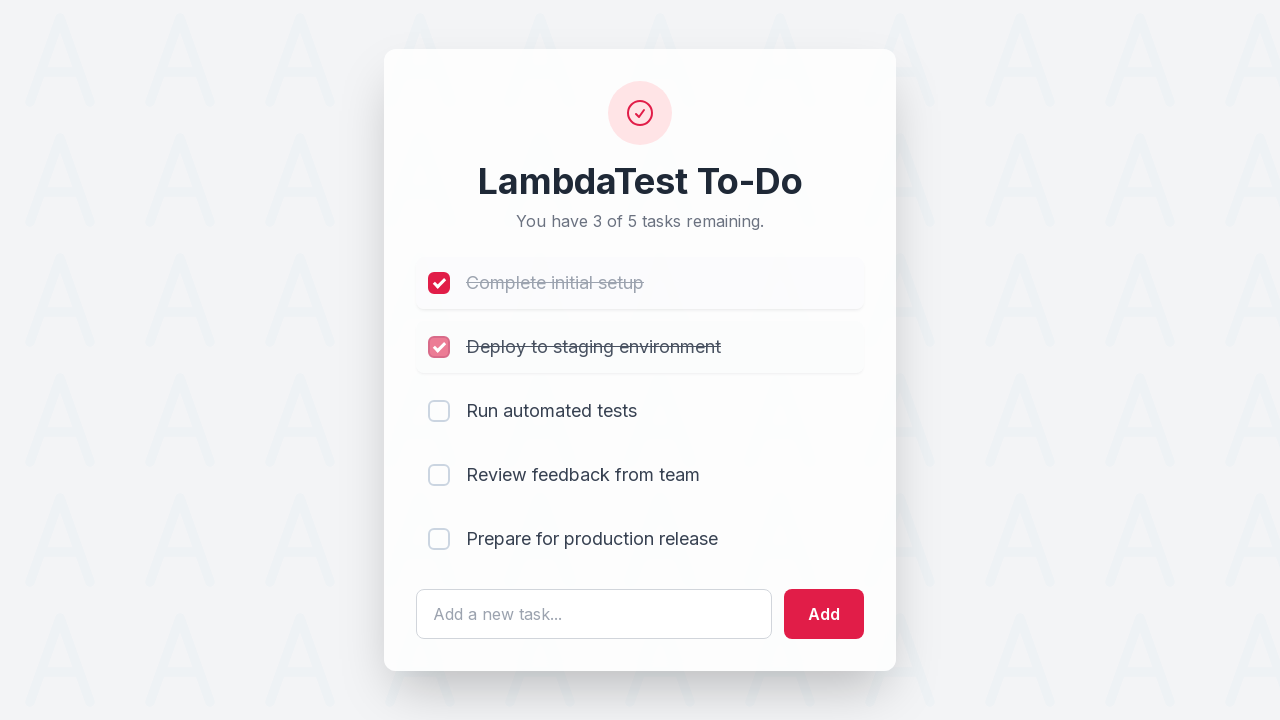

Checked third todo item (li3) at (439, 411) on input[name='li3']
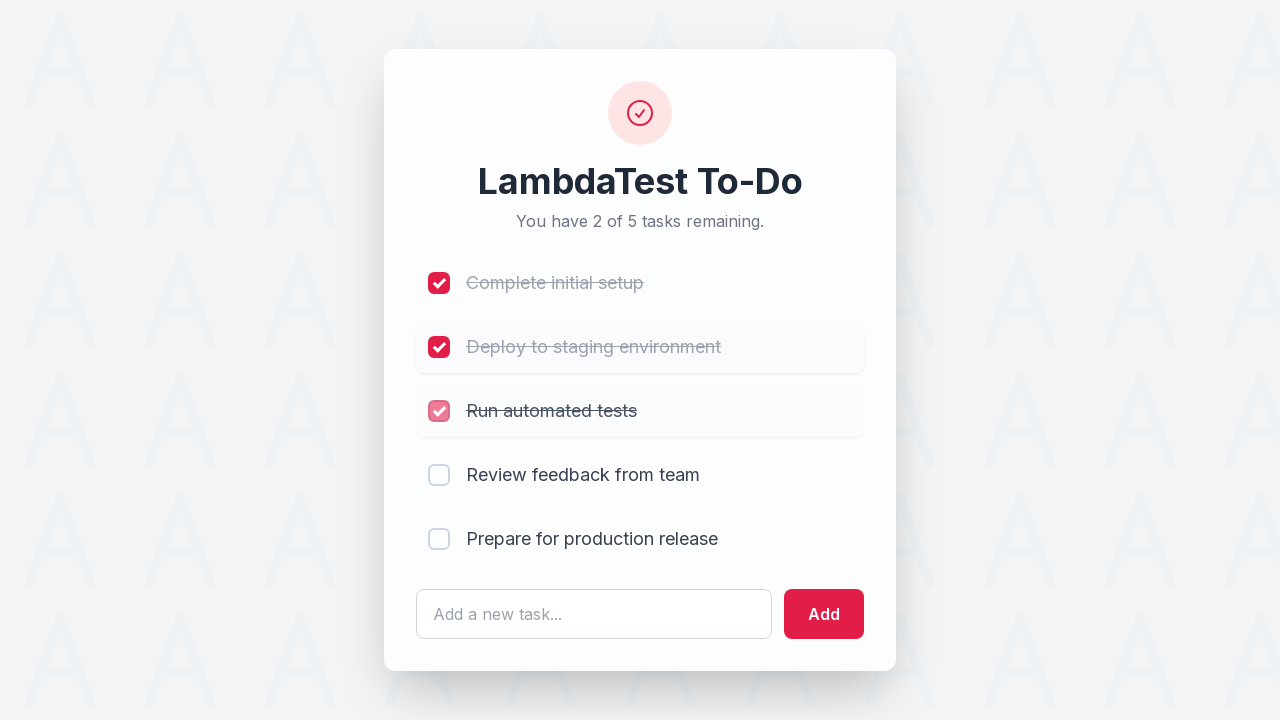

Checked fourth todo item (li4) at (439, 475) on input[name='li4']
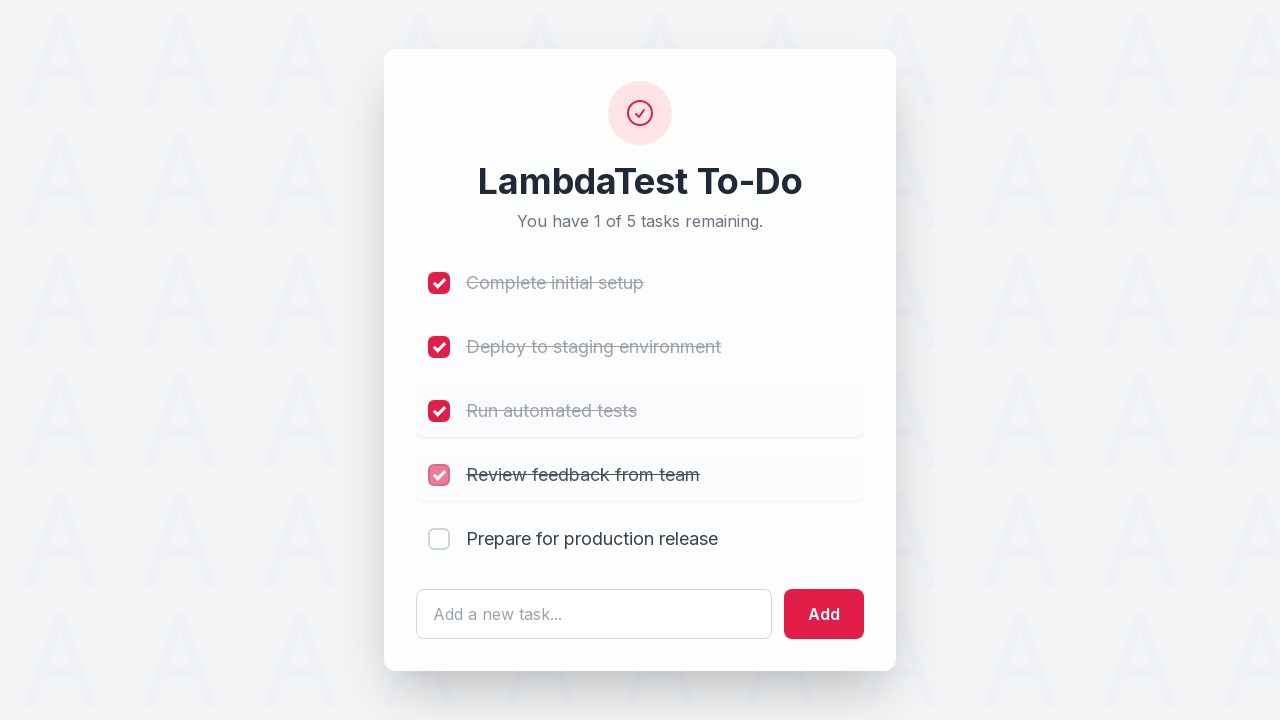

Filled todo input field with ' List Item 6' on #sampletodotext
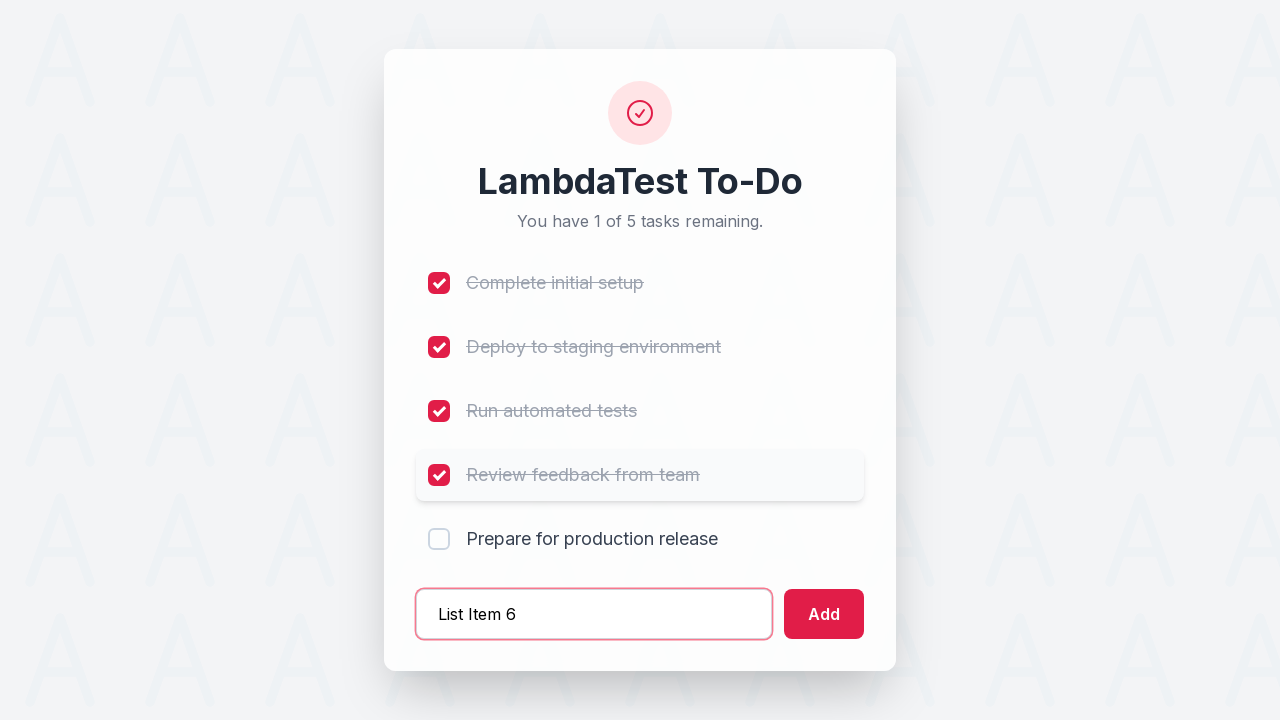

Clicked add button to create List Item 6 at (824, 614) on #addbutton
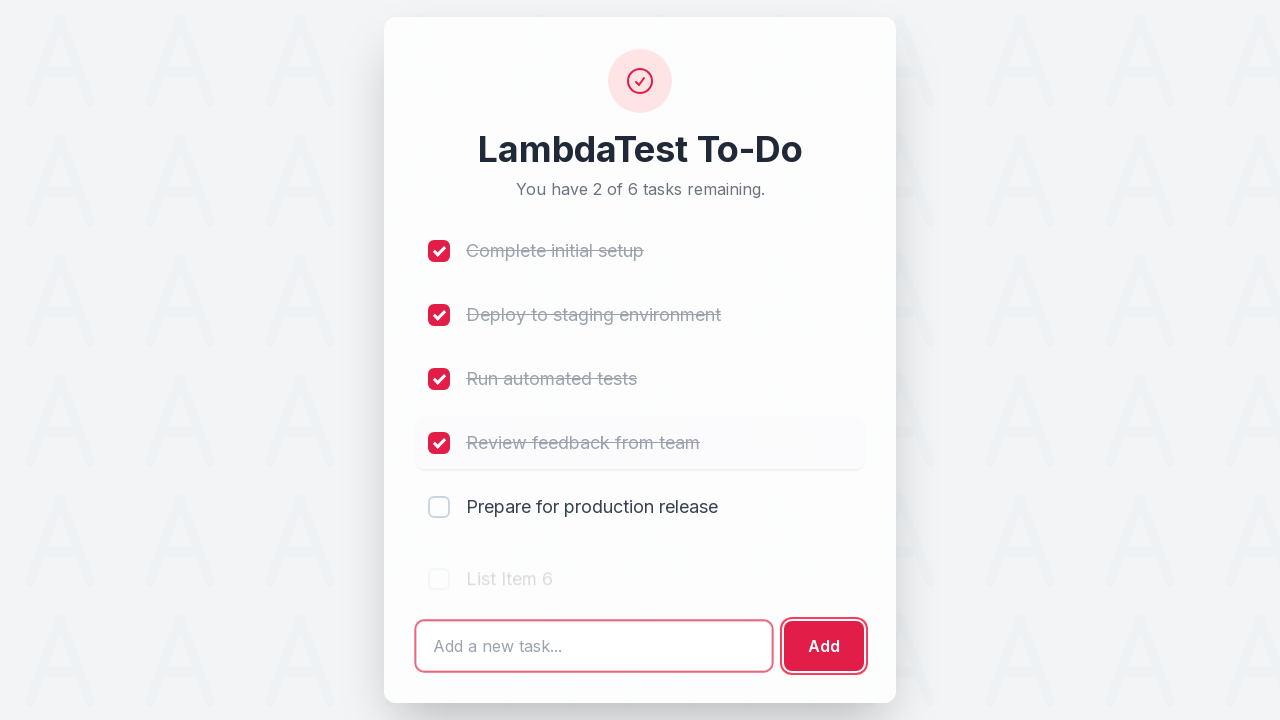

Filled todo input field with ' List Item 7' on #sampletodotext
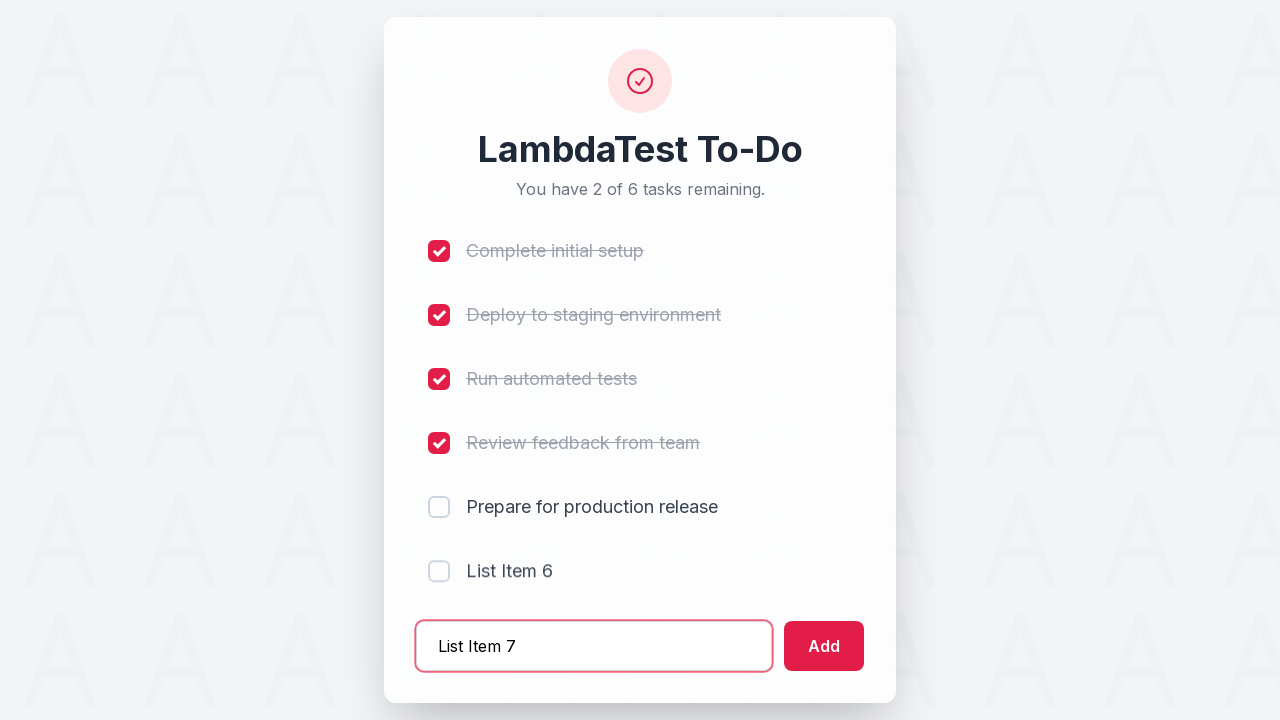

Clicked add button to create List Item 7 at (824, 646) on #addbutton
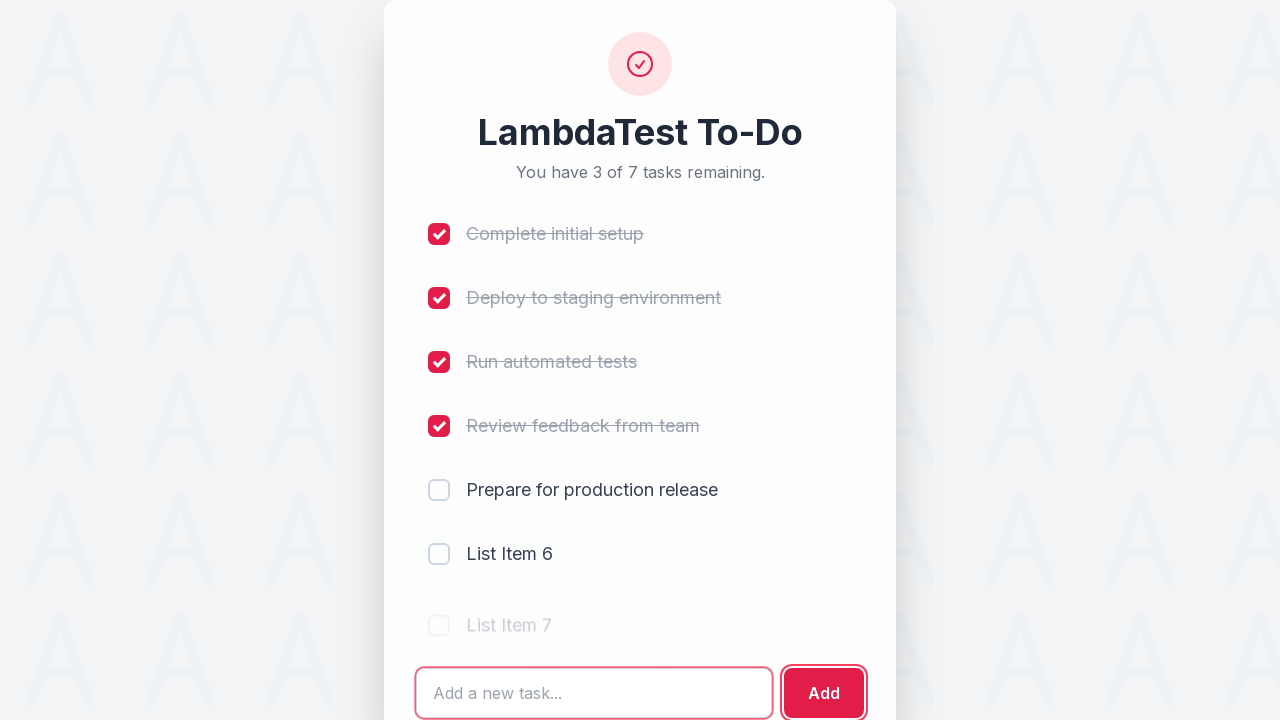

Filled todo input field with ' List Item 8' on #sampletodotext
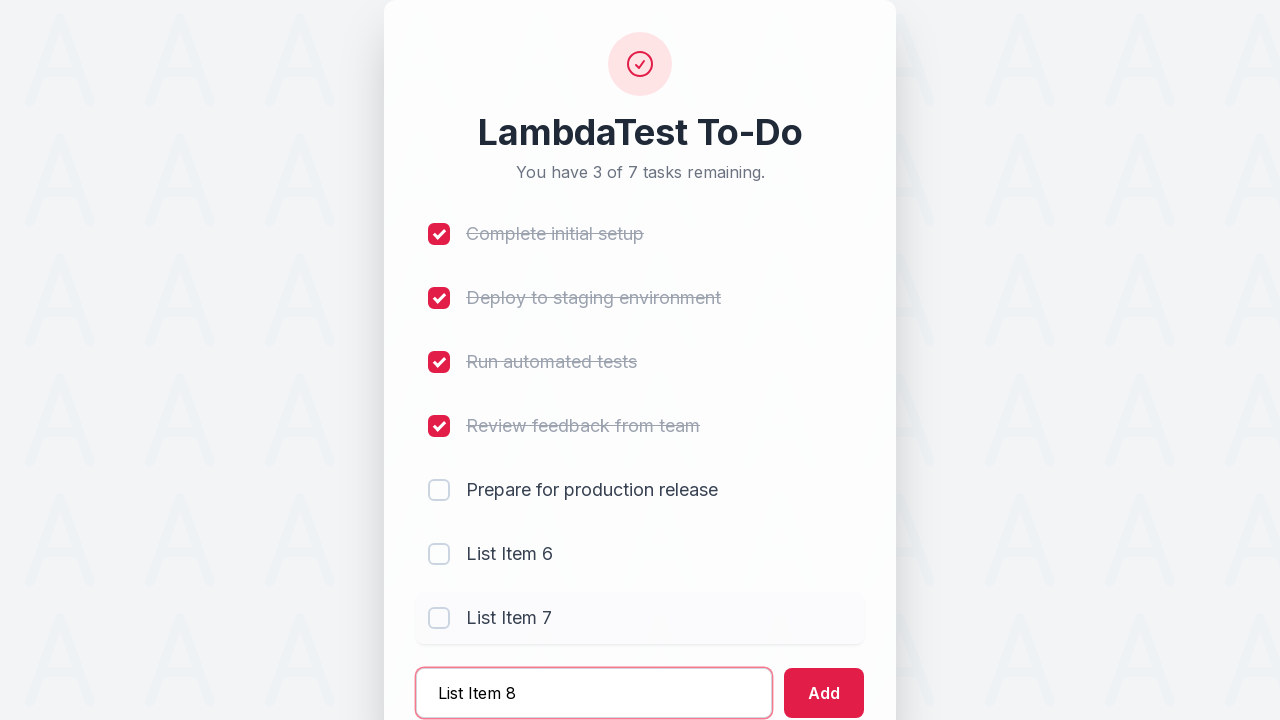

Clicked add button to create List Item 8 at (824, 693) on #addbutton
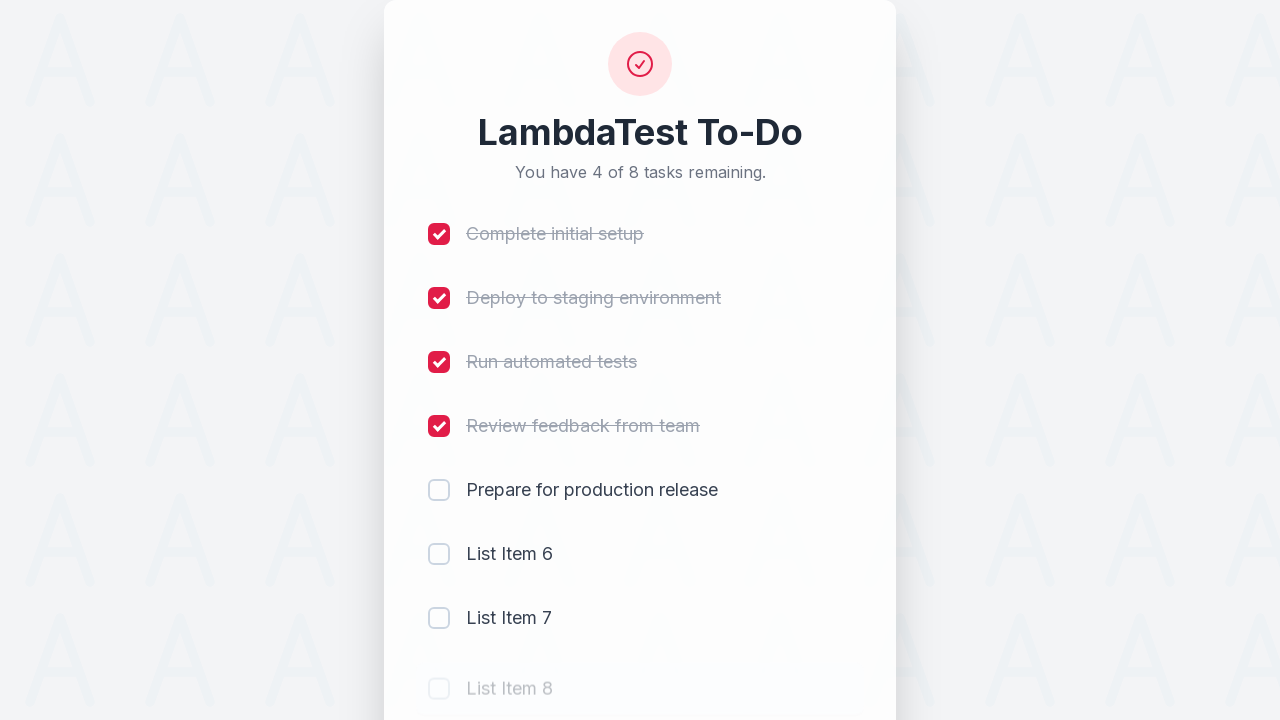

Unchecked first todo item (li1) at (439, 234) on input[name='li1']
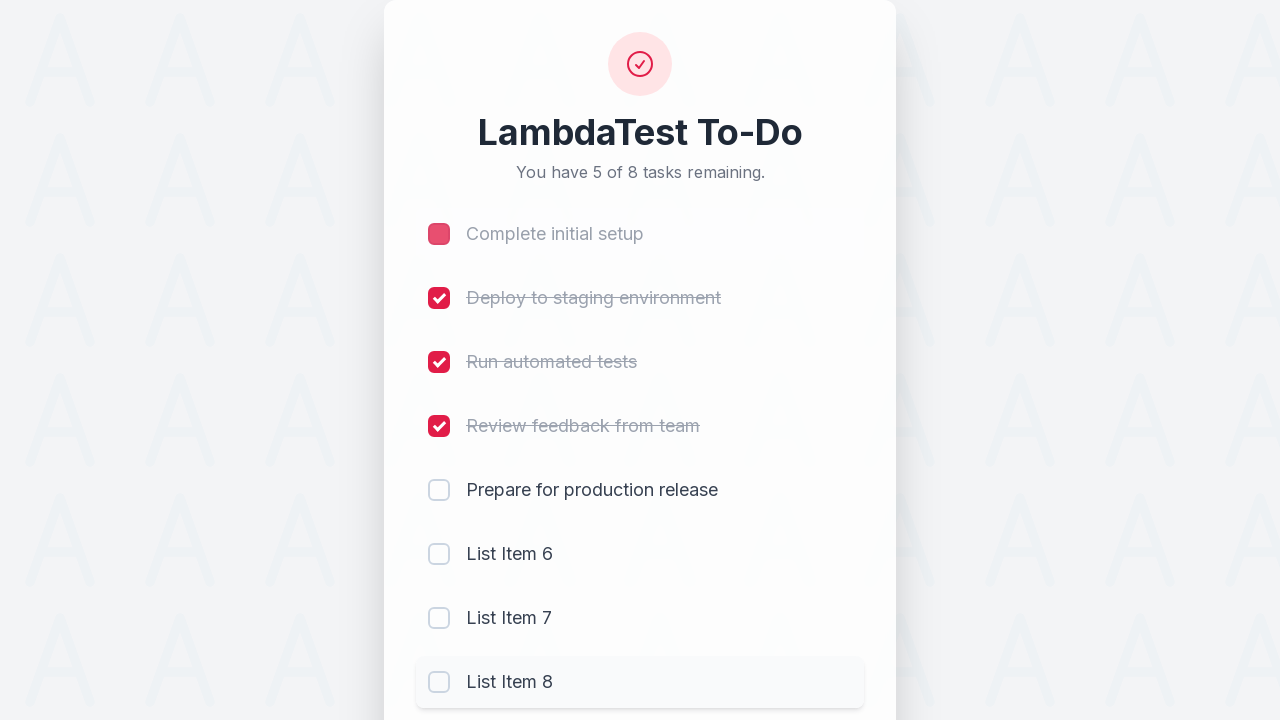

Unchecked third todo item (li3) at (439, 362) on input[name='li3']
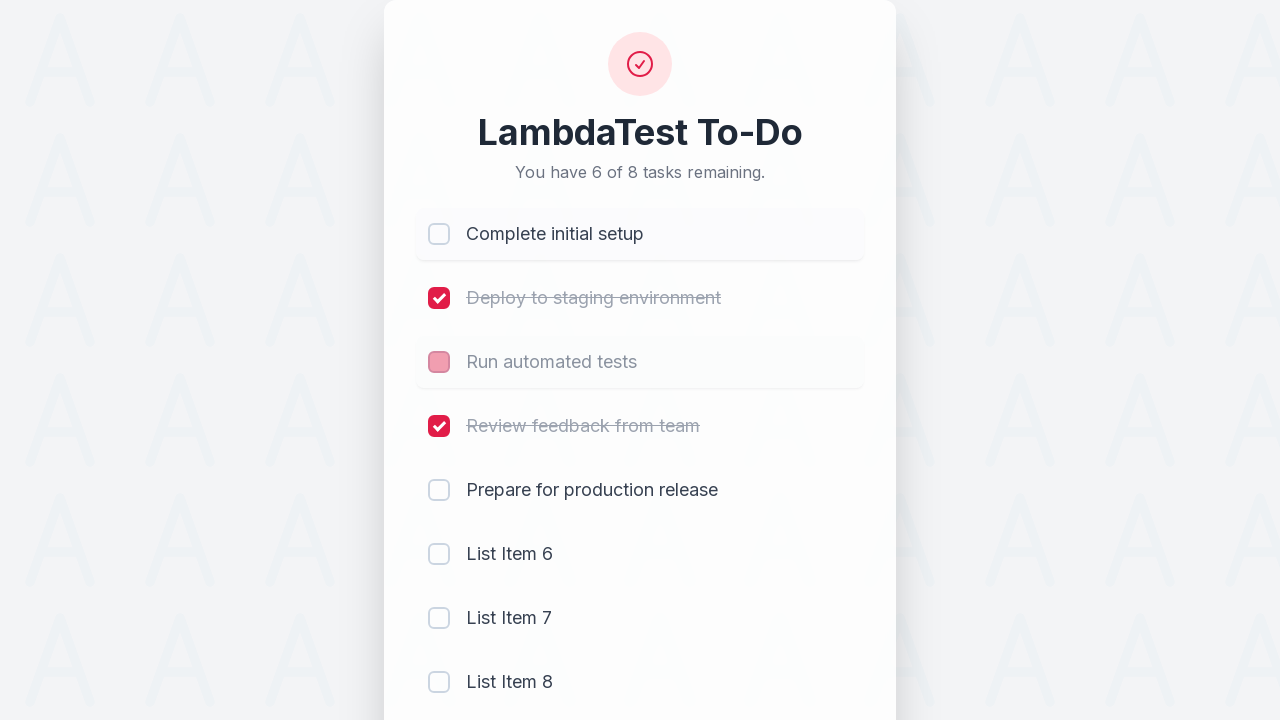

Unchecked seventh todo item (li7) at (439, 618) on input[name='li7']
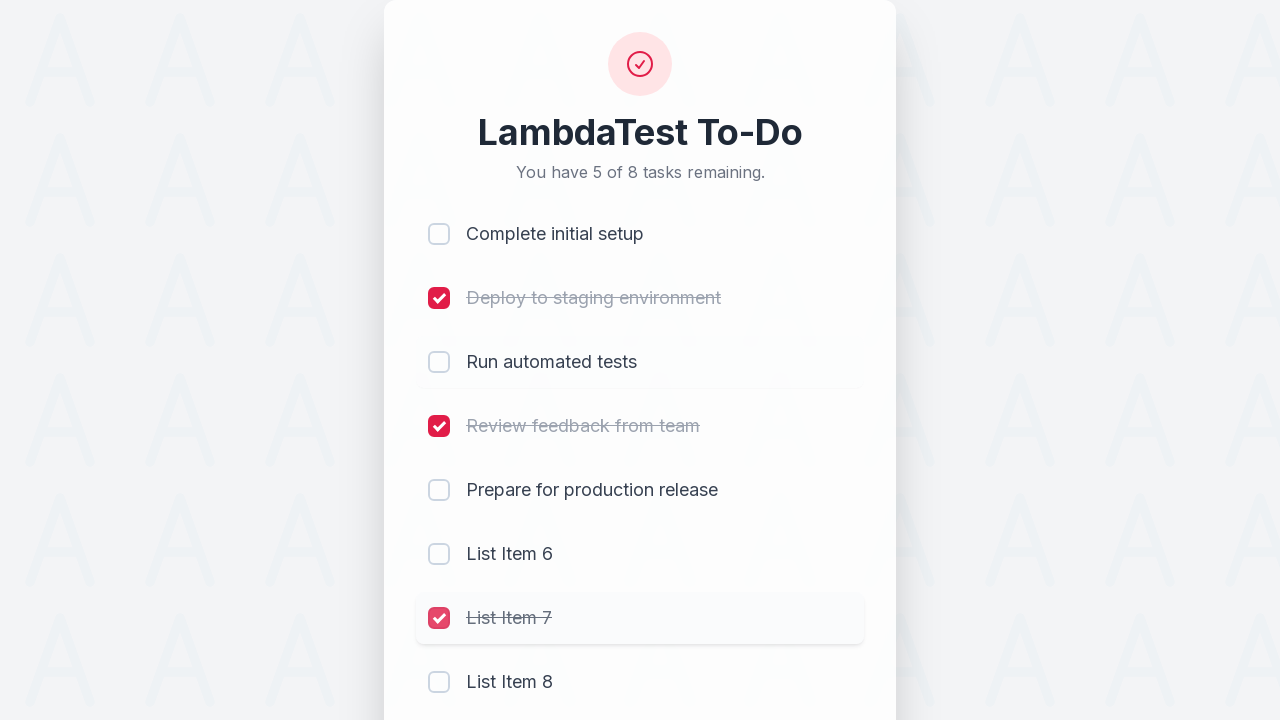

Unchecked eighth todo item (li8) at (439, 682) on input[name='li8']
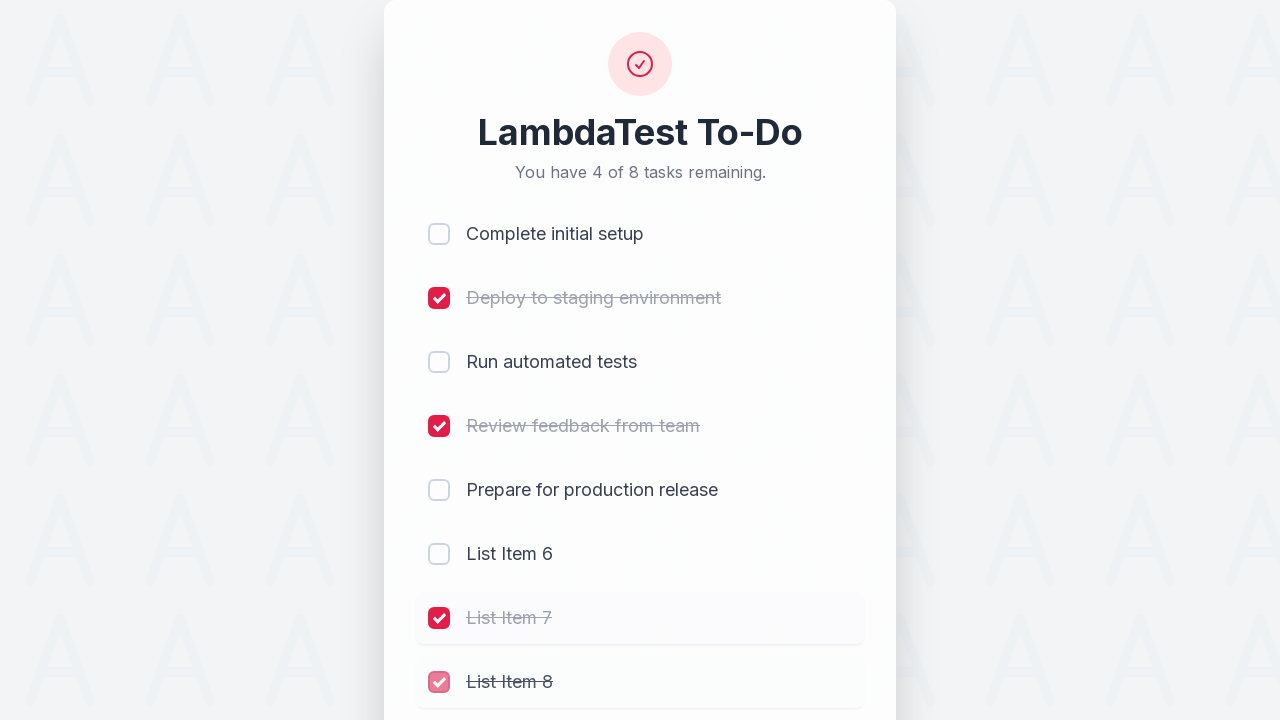

Filled todo input field with 'Get Taste of Lambda and Stick to It' on #sampletodotext
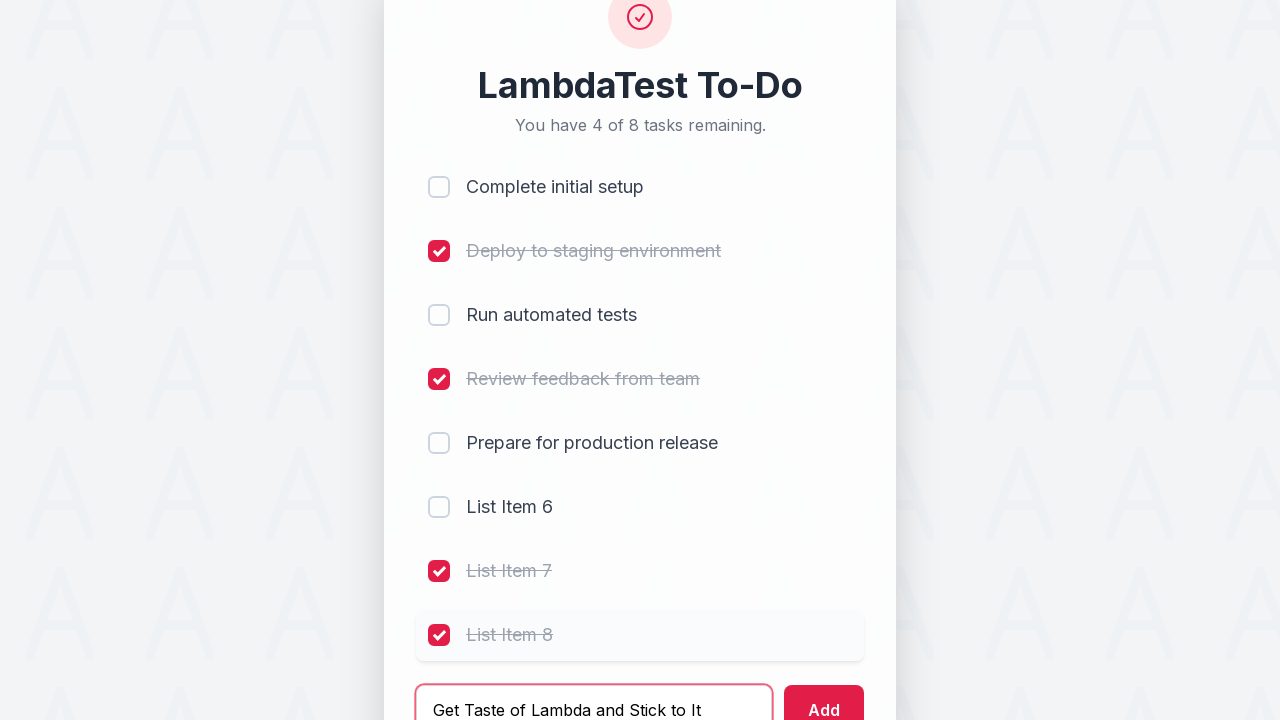

Clicked add button to create new todo item at (824, 695) on #addbutton
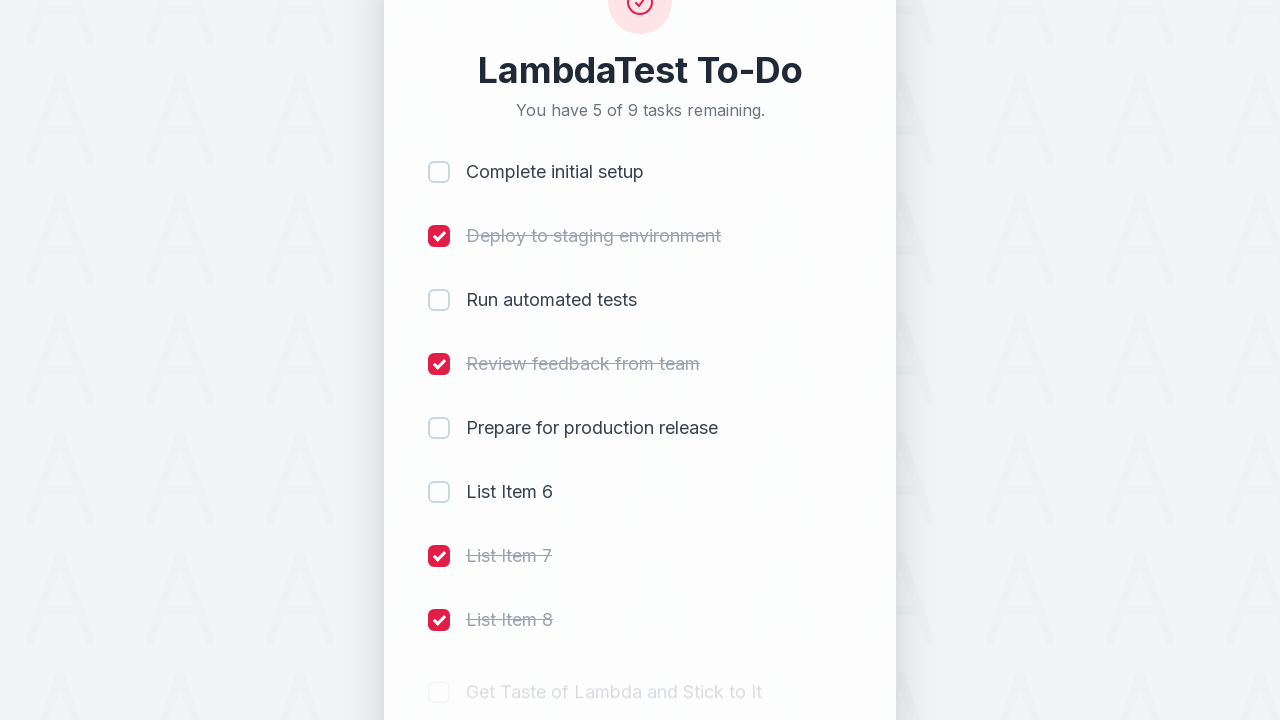

Checked ninth todo item (li9) at (439, 588) on input[name='li9']
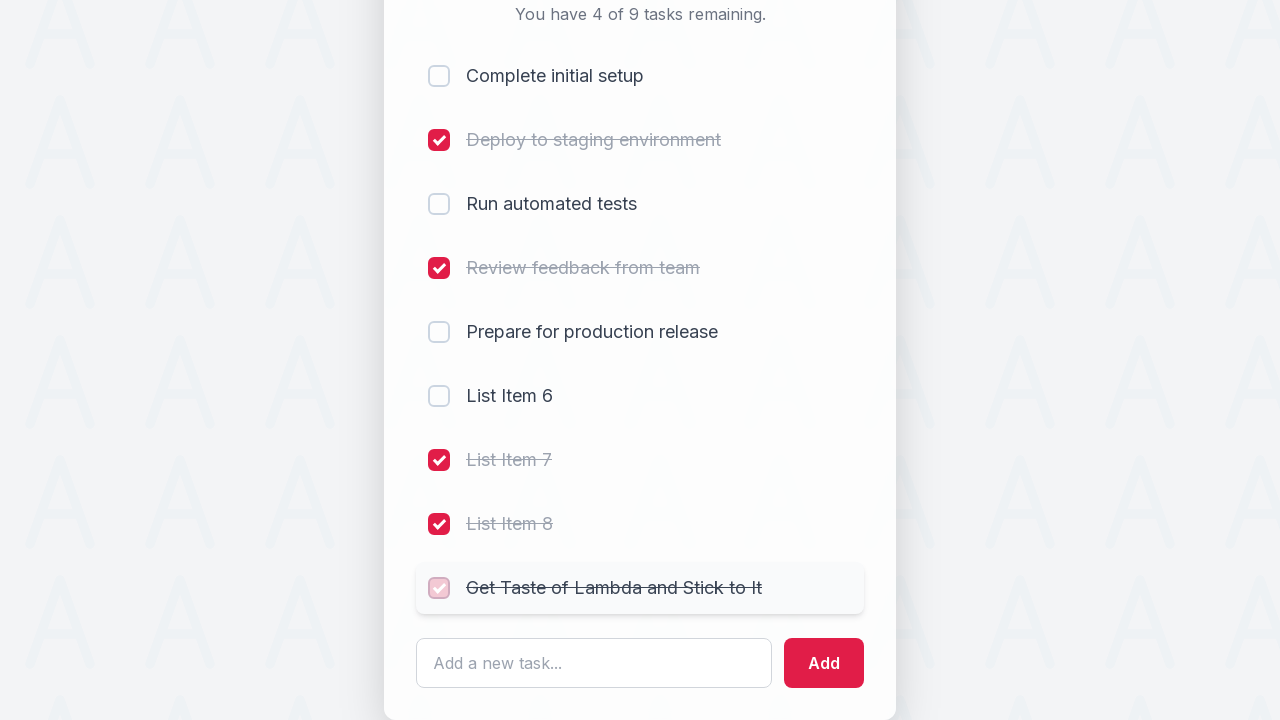

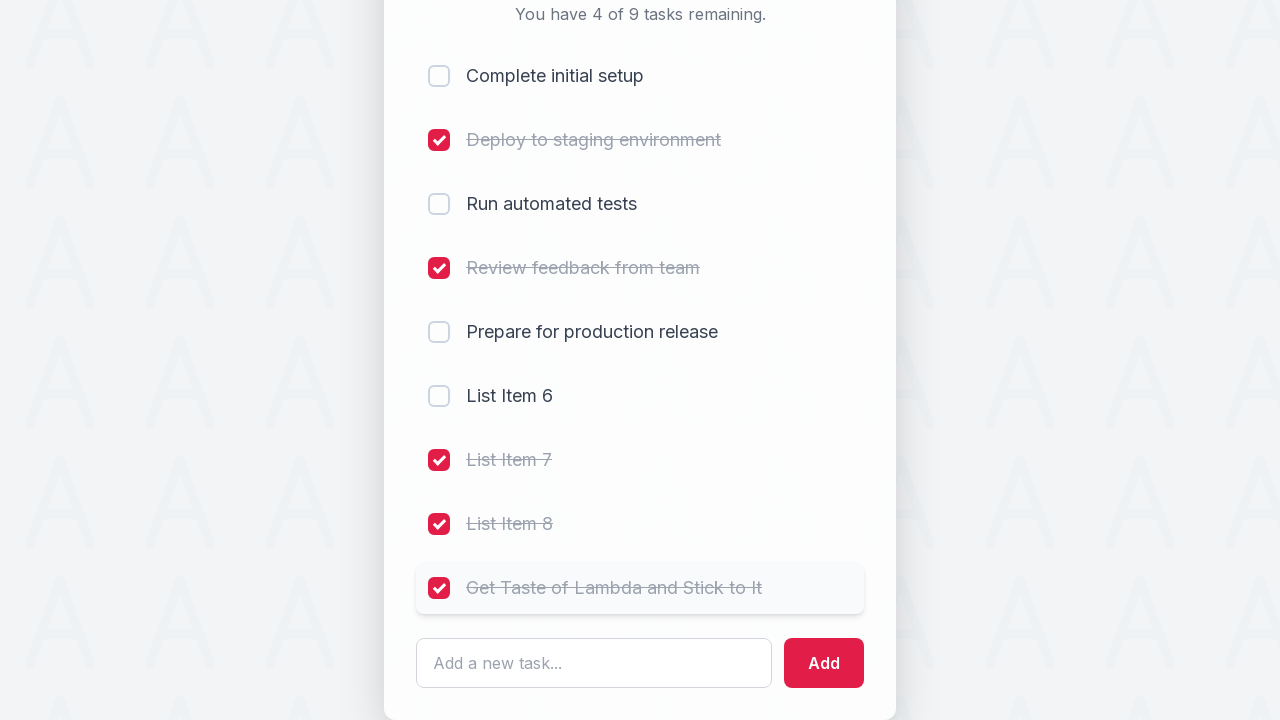